Tests sorting the Due column in ascending order on table 2 using semantic class locators for better browser compatibility

Starting URL: http://the-internet.herokuapp.com/tables

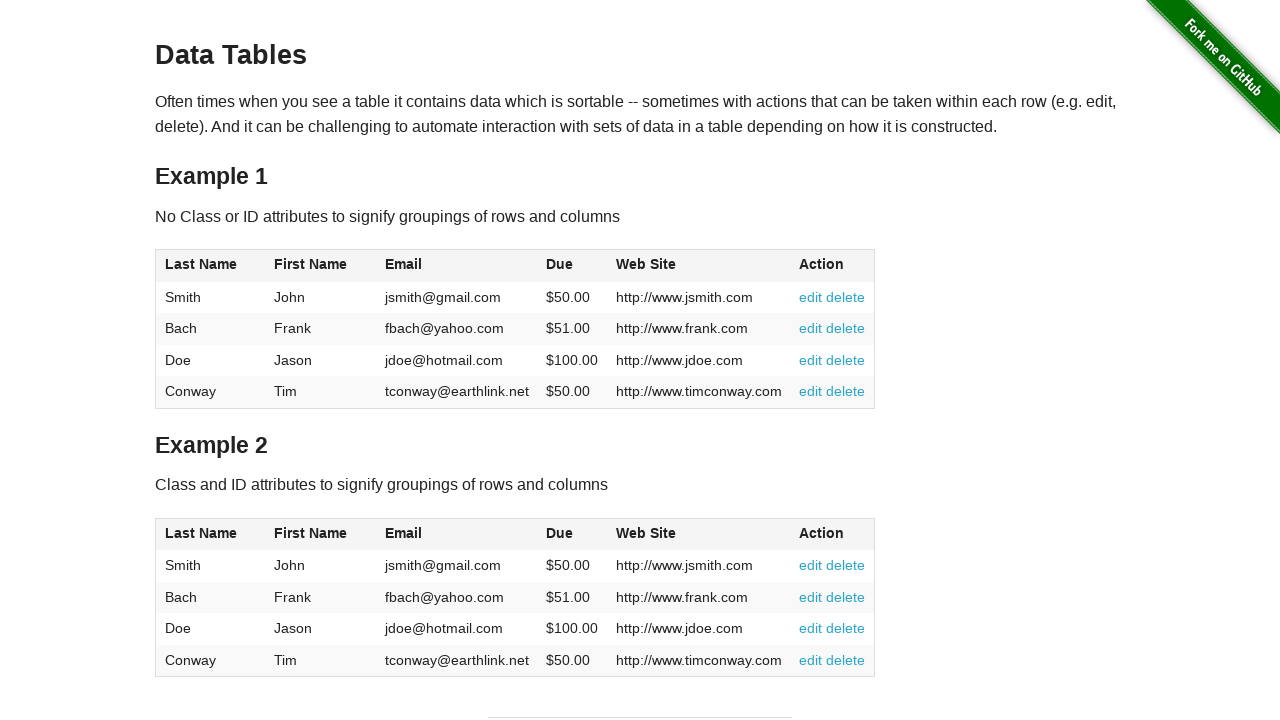

Clicked Due column header in table 2 to sort at (560, 533) on #table2 thead .dues
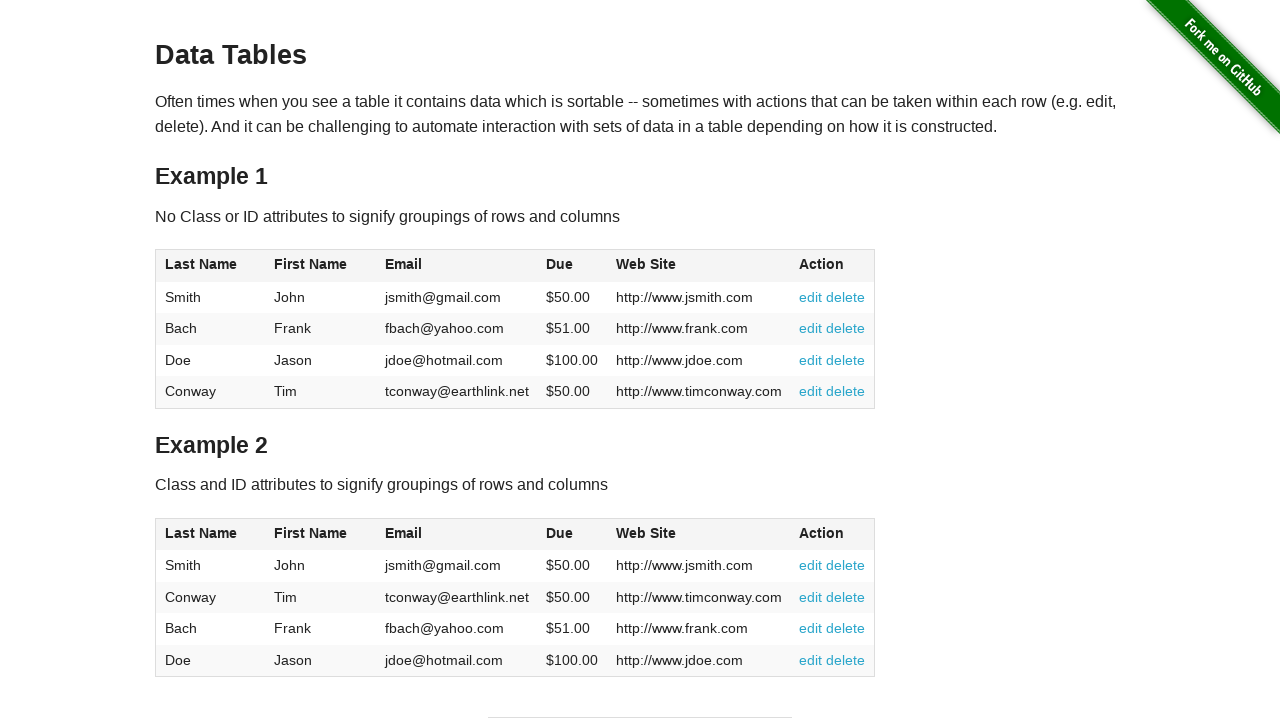

Due column cells in table 2 loaded
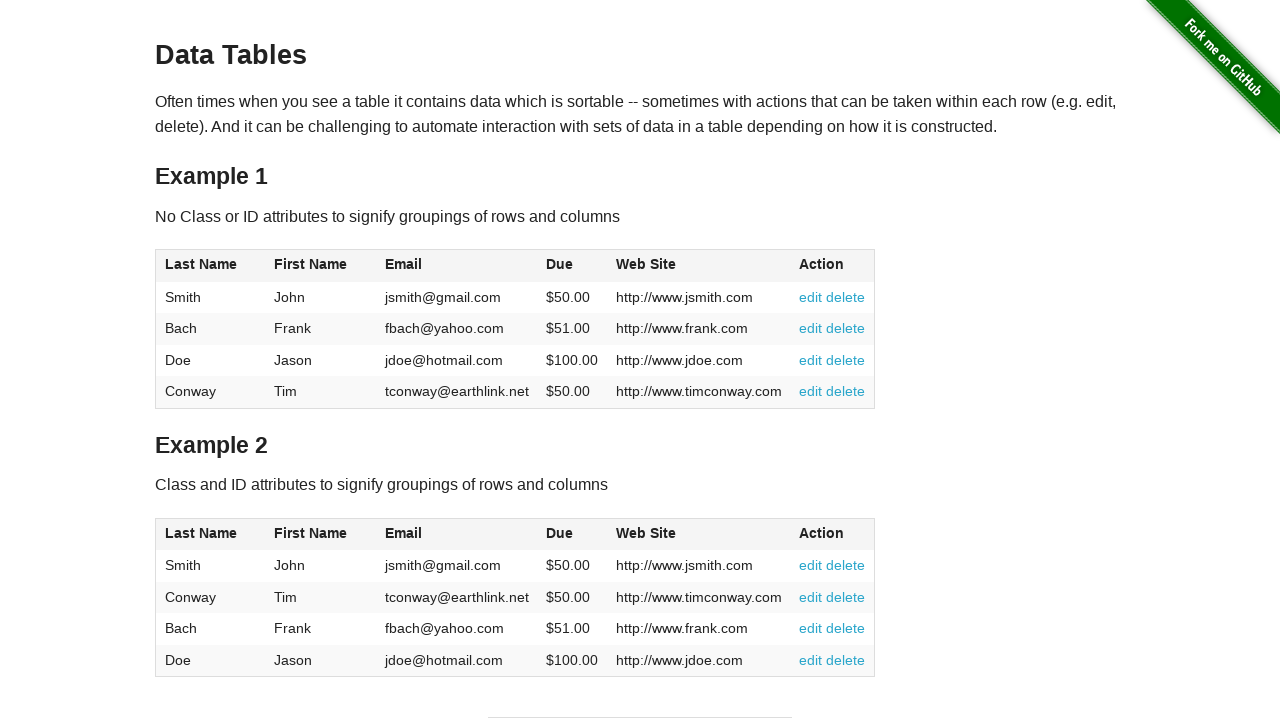

Retrieved all Due column values from table 2
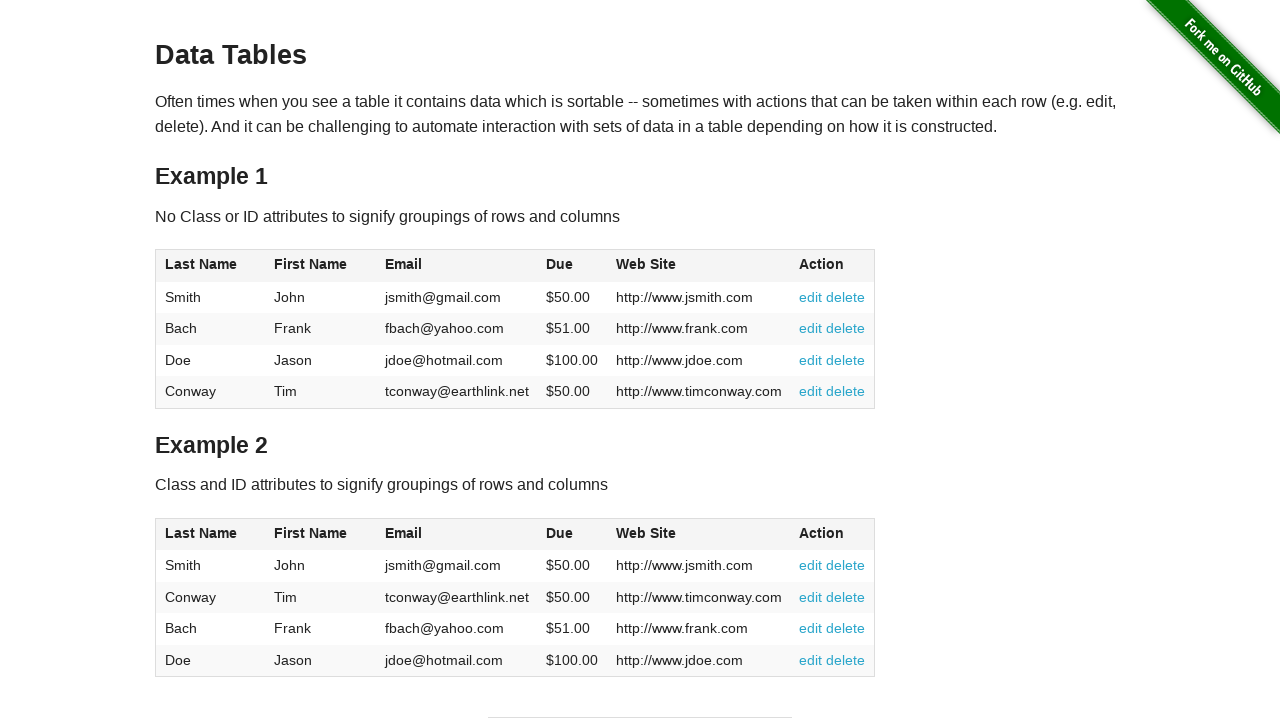

Parsed Due values: [50.0, 50.0, 51.0, 100.0]
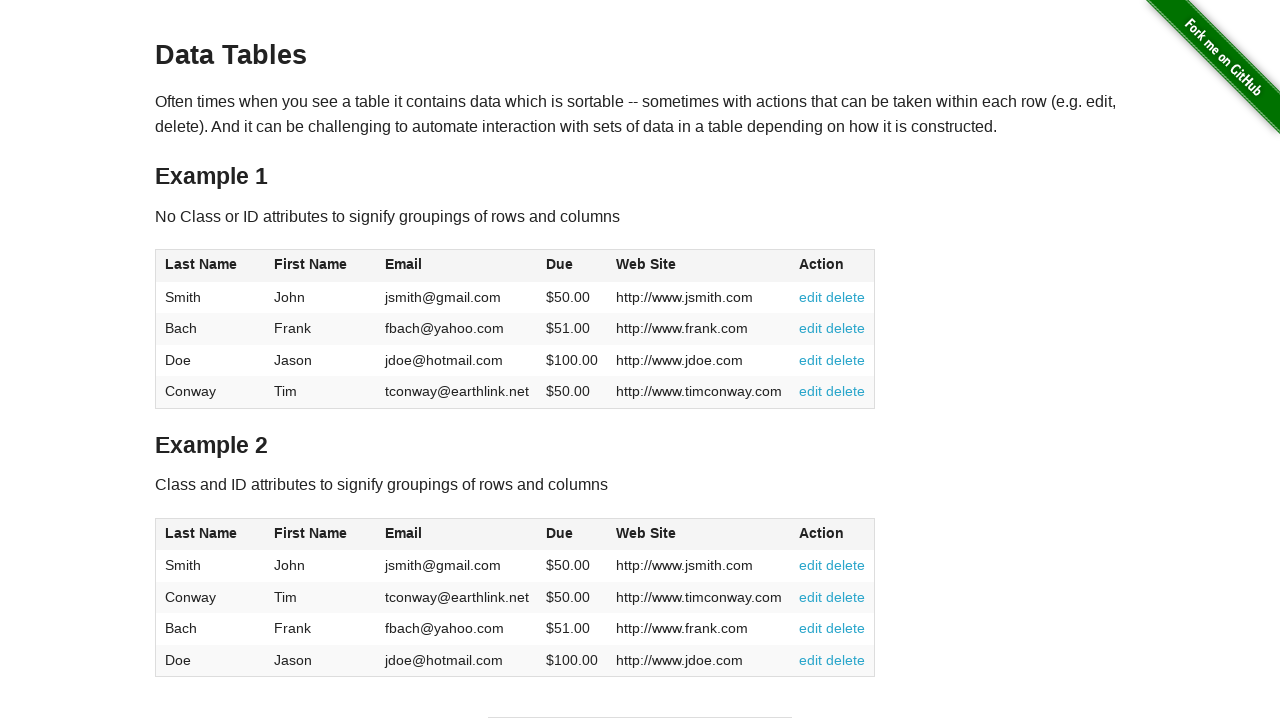

Verified Due column is sorted in ascending order
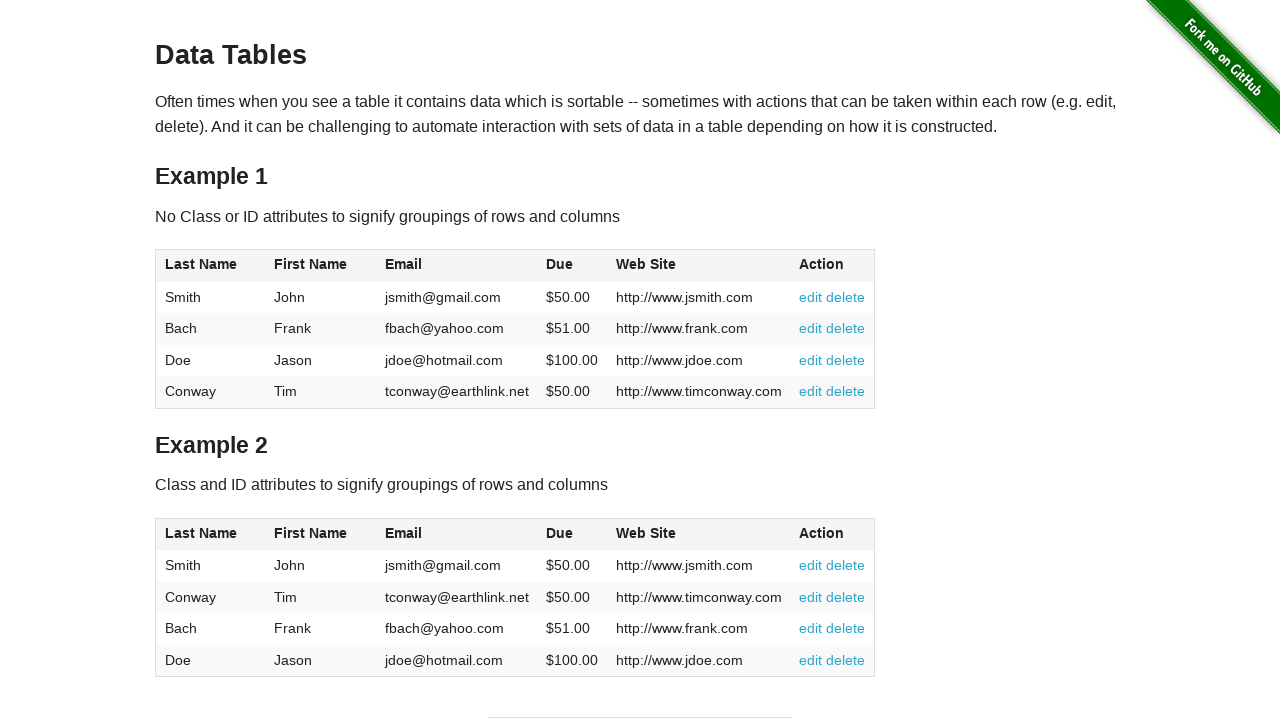

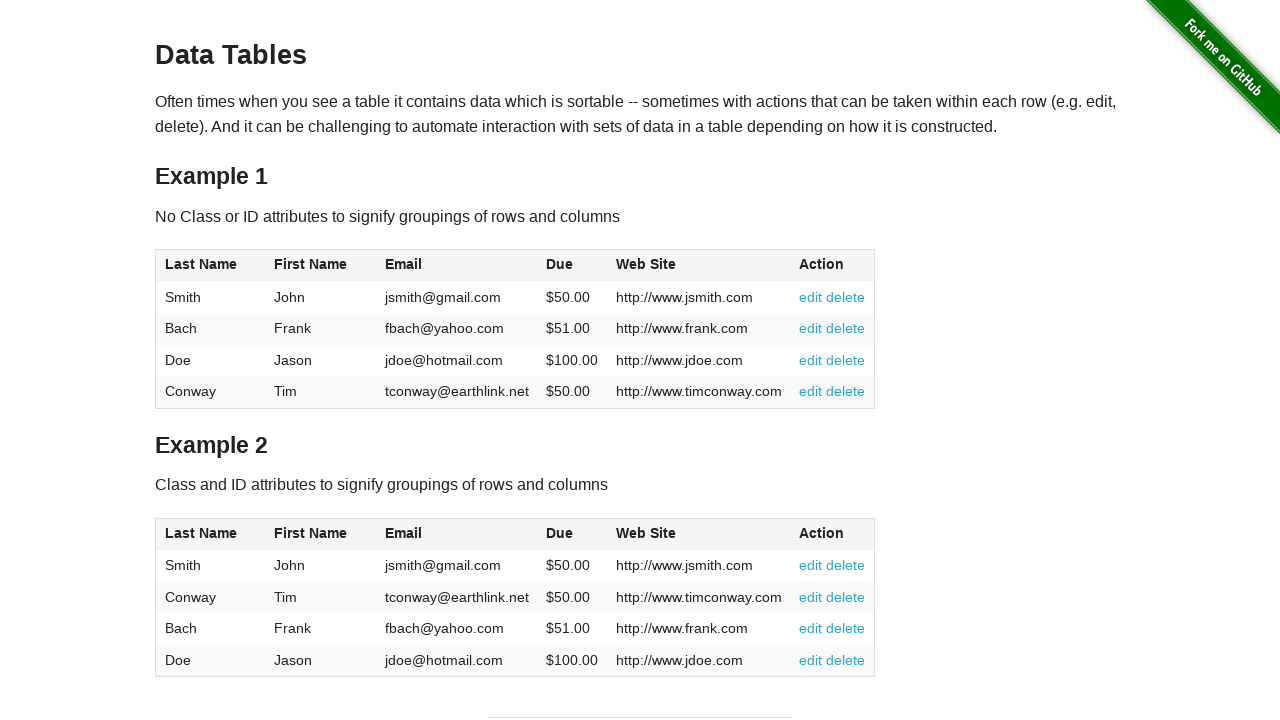